Tests form input functionality by filling First Name, Last Name, and Mobile Number fields on an automation practice form, then verifying the values were entered correctly.

Starting URL: https://app.cloudqa.io/home/AutomationPracticeForm

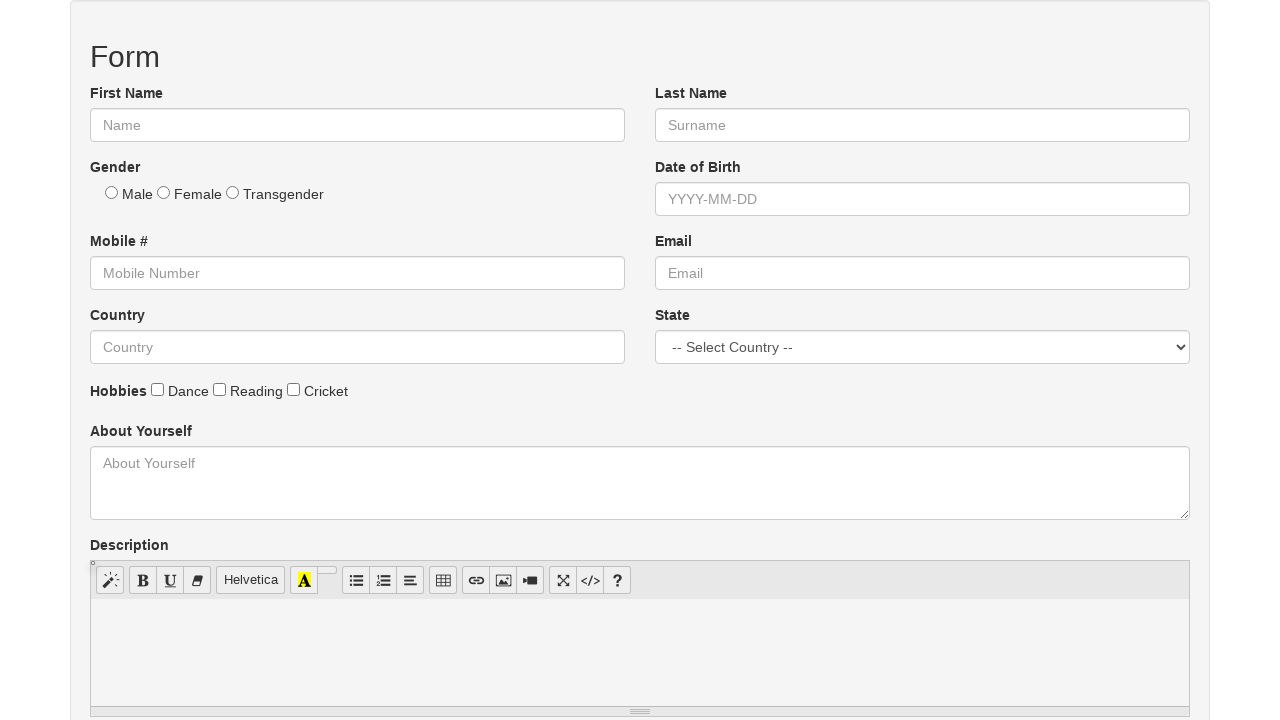

Waited for form fields to load
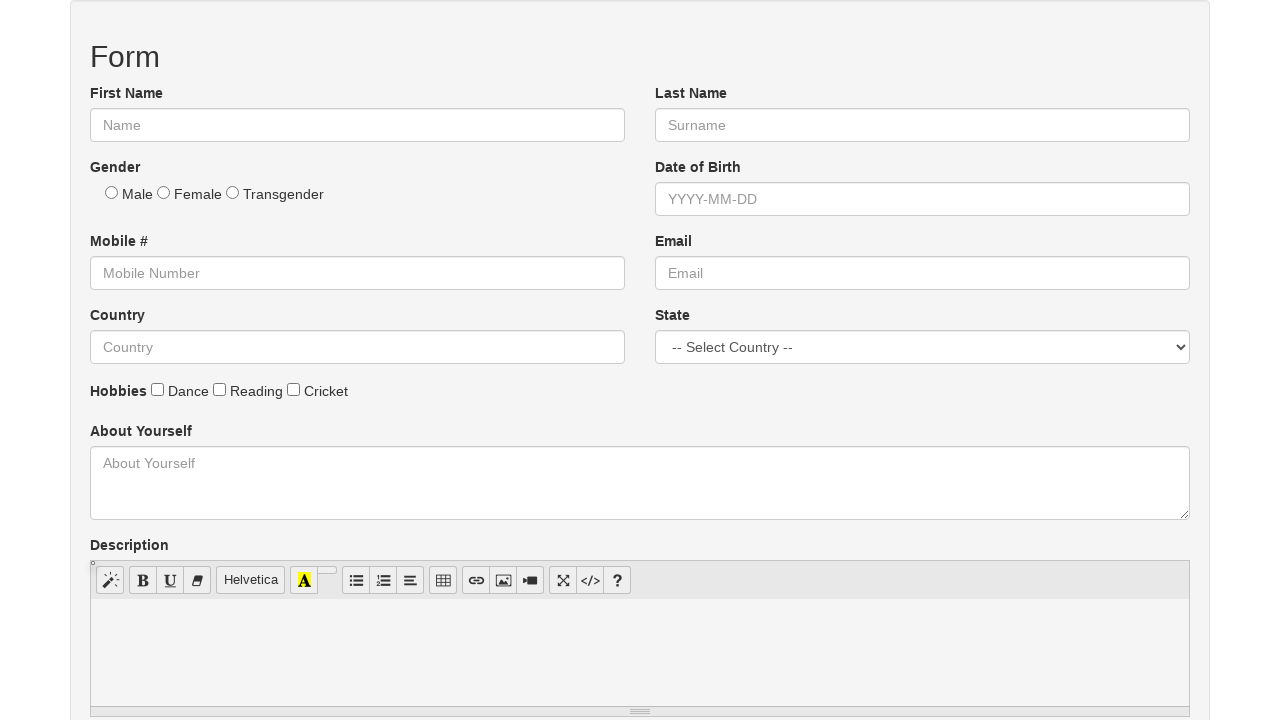

Filled First Name field with 'Michael' on input[name='First Name'], input[name='firstname'], input[name='FirstName']
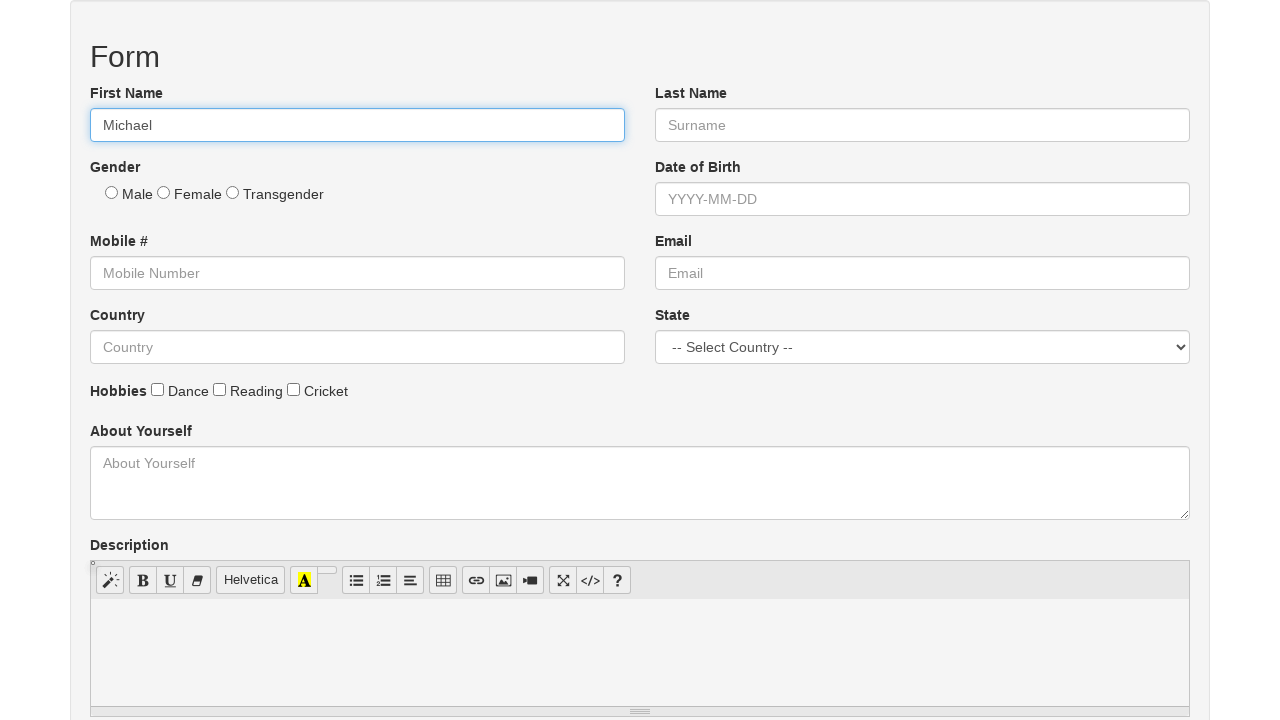

Filled Last Name field with 'Thompson' on input[name='Last Name'], input[name='lastname'], input[name='LastName']
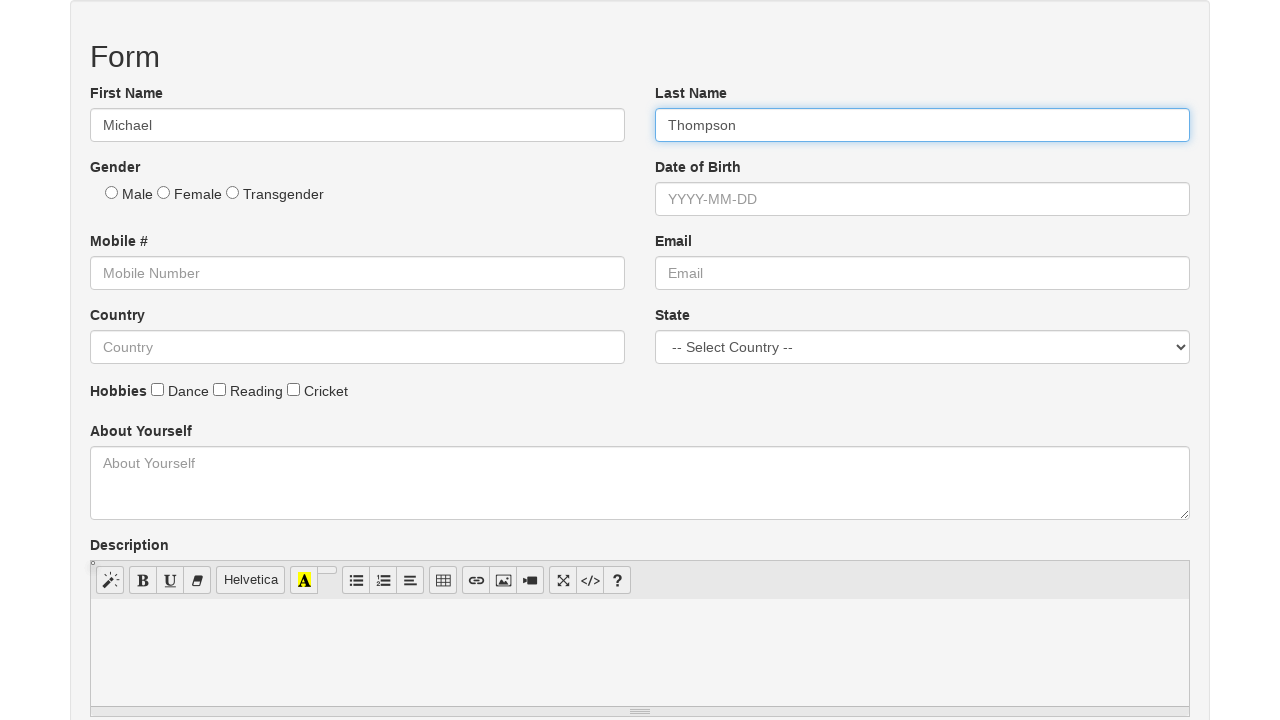

Filled Mobile Number field with '5551234567' on input[name='Mobile Number'], input[name='mobile'], input[name='MobileNumber']
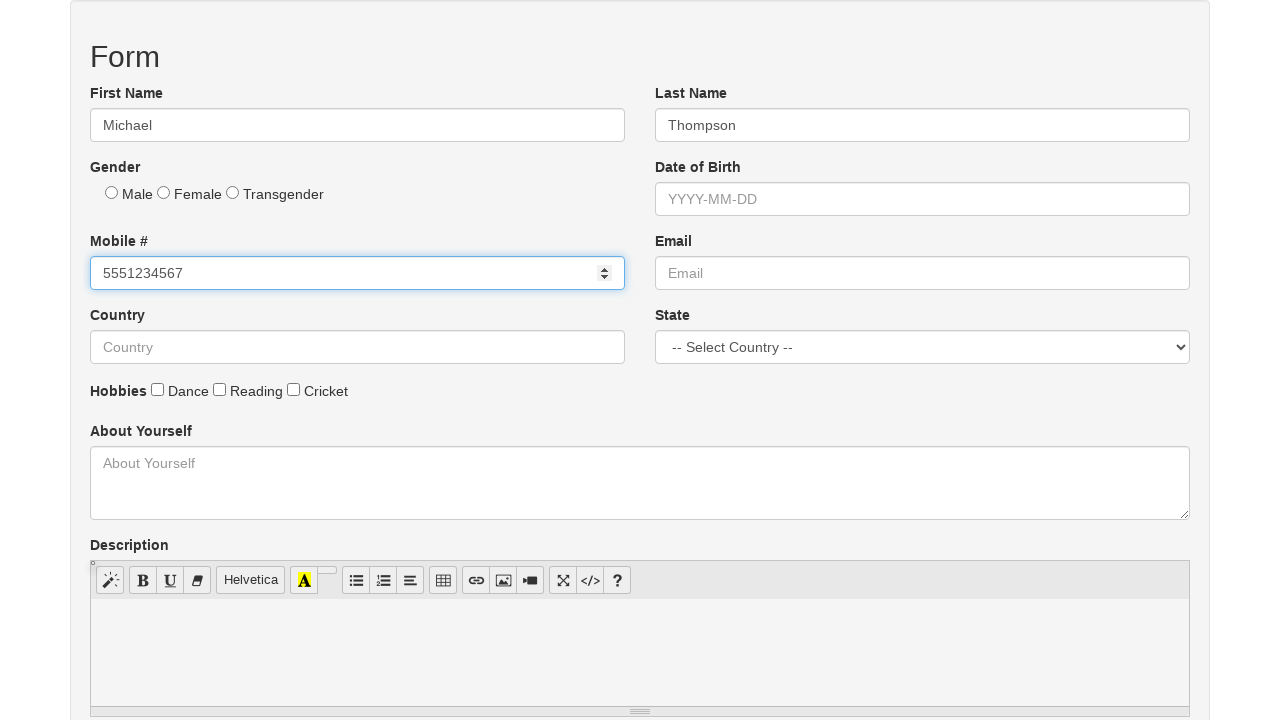

Retrieved First Name input value
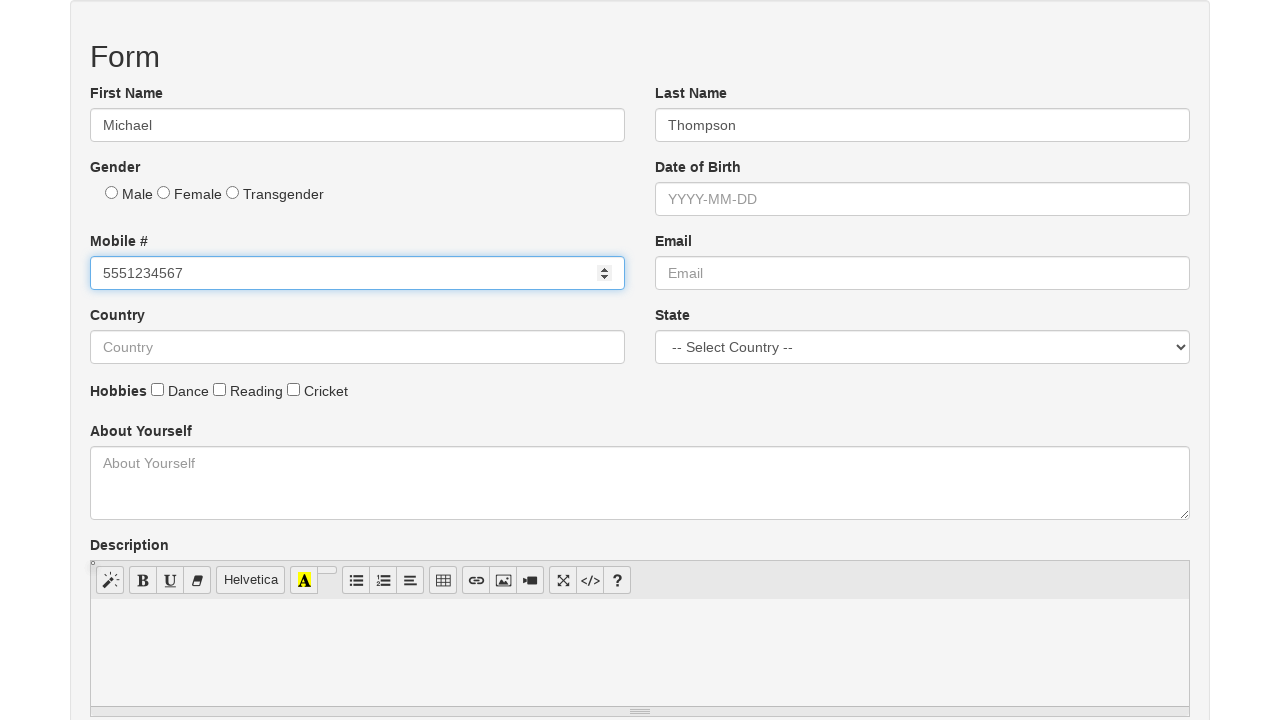

Retrieved Last Name input value
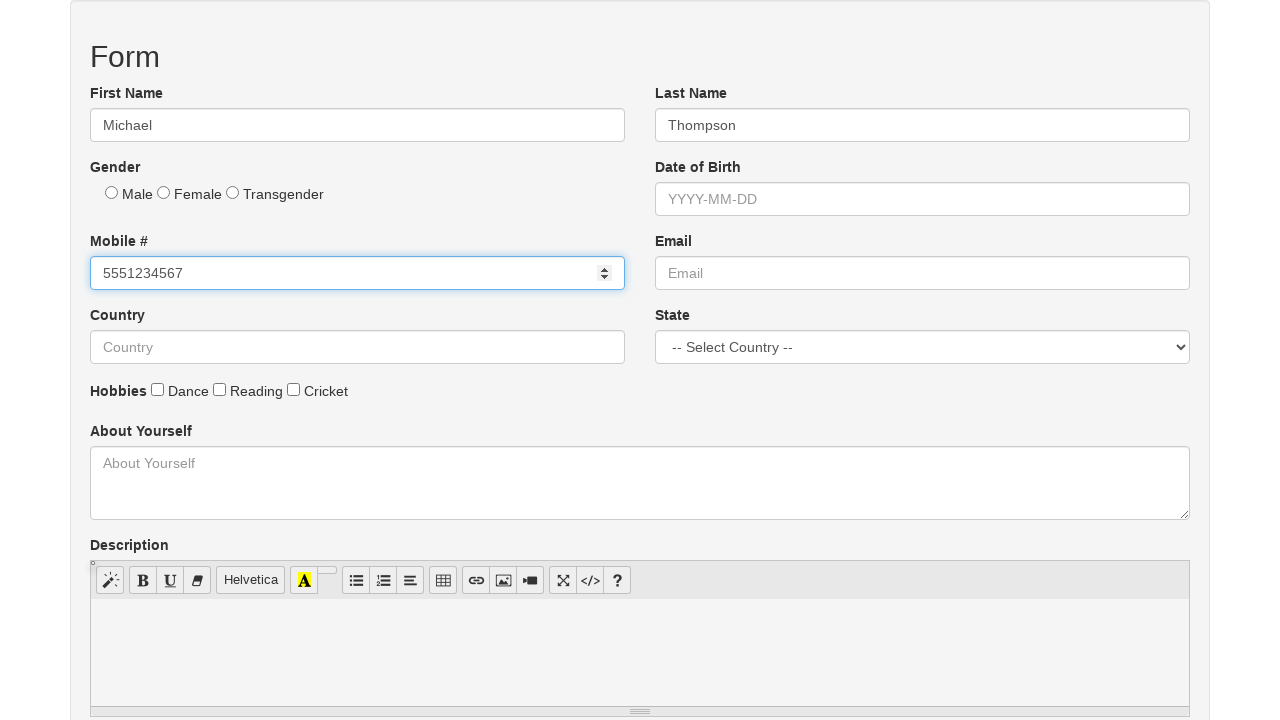

Retrieved Mobile Number input value
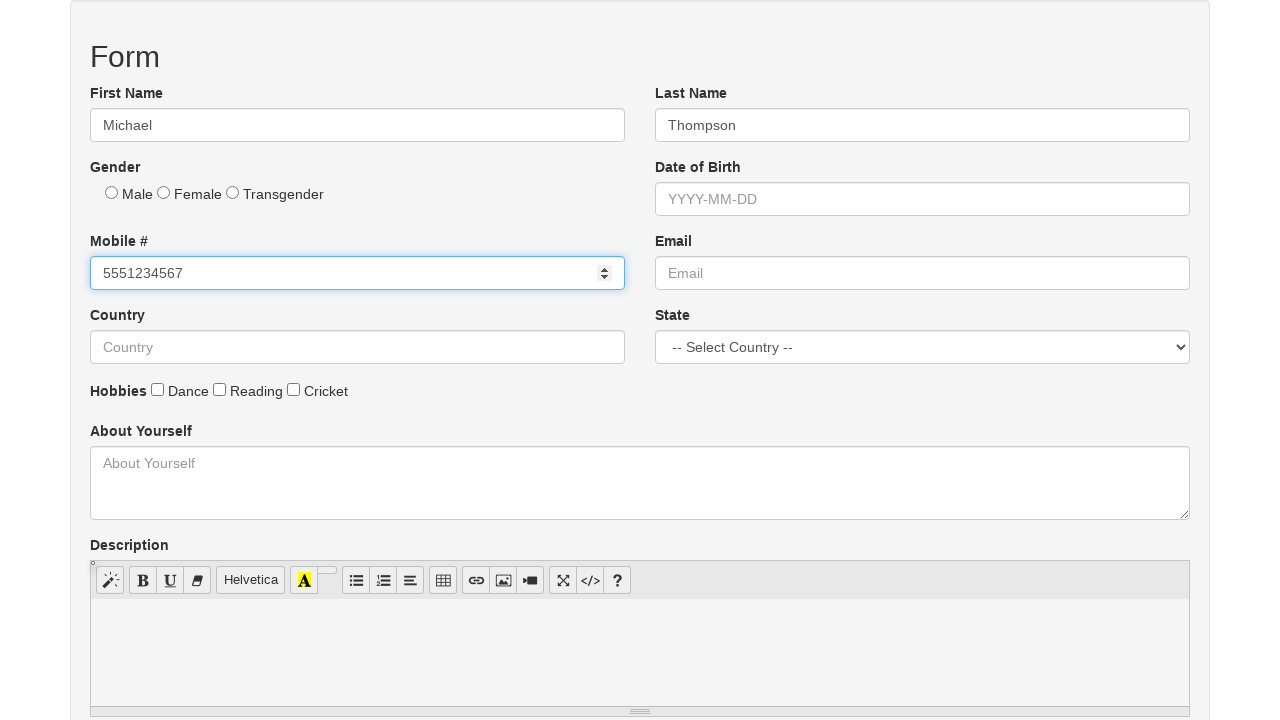

Verified First Name field contains 'Michael'
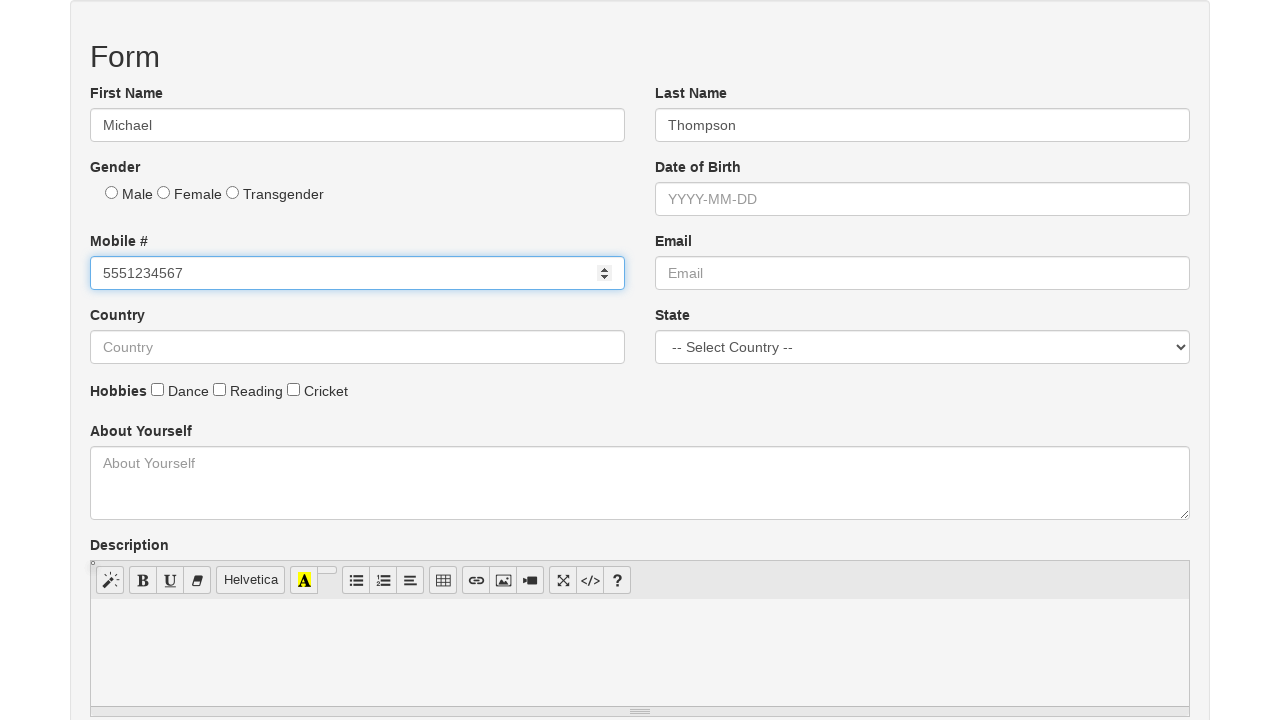

Verified Last Name field contains 'Thompson'
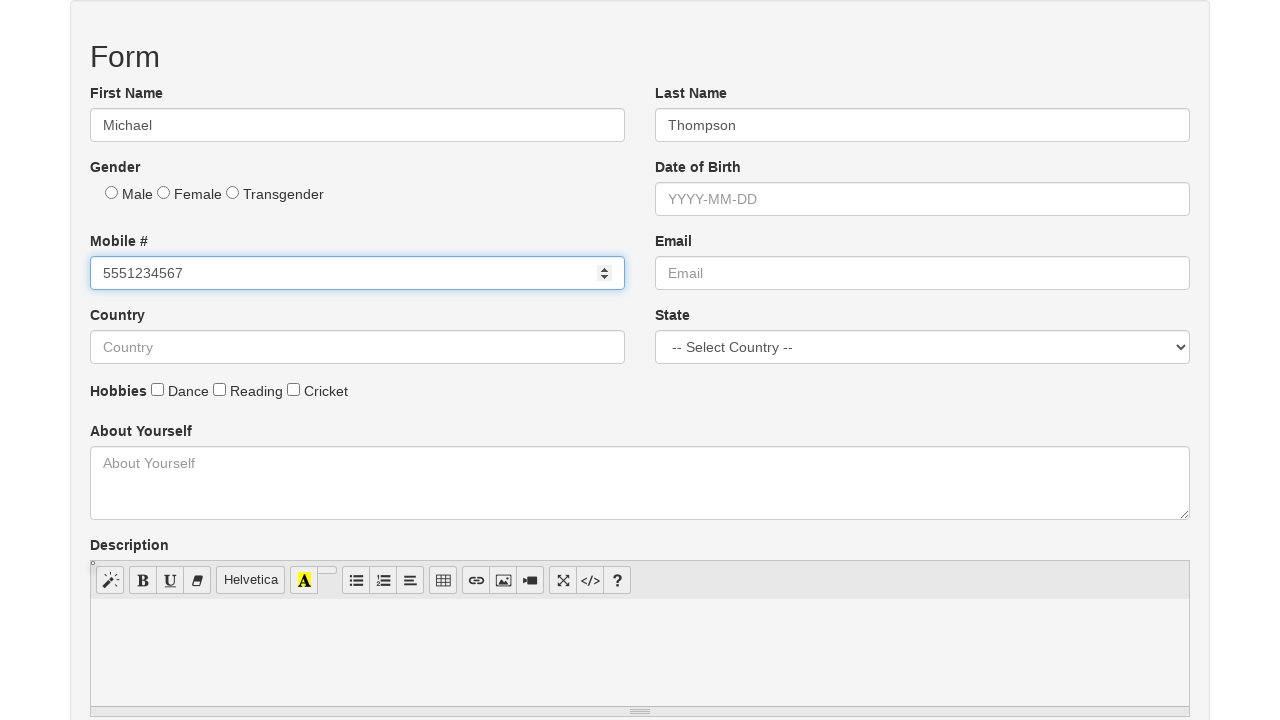

Verified Mobile Number field contains '5551234567'
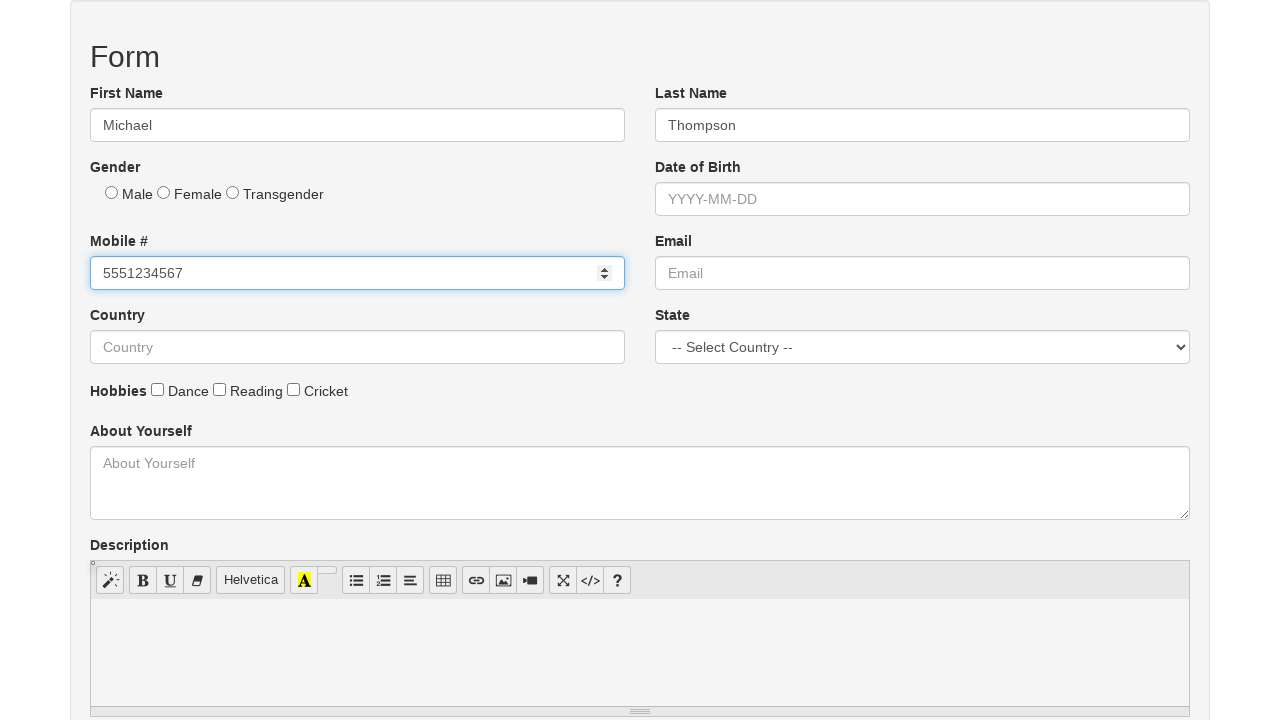

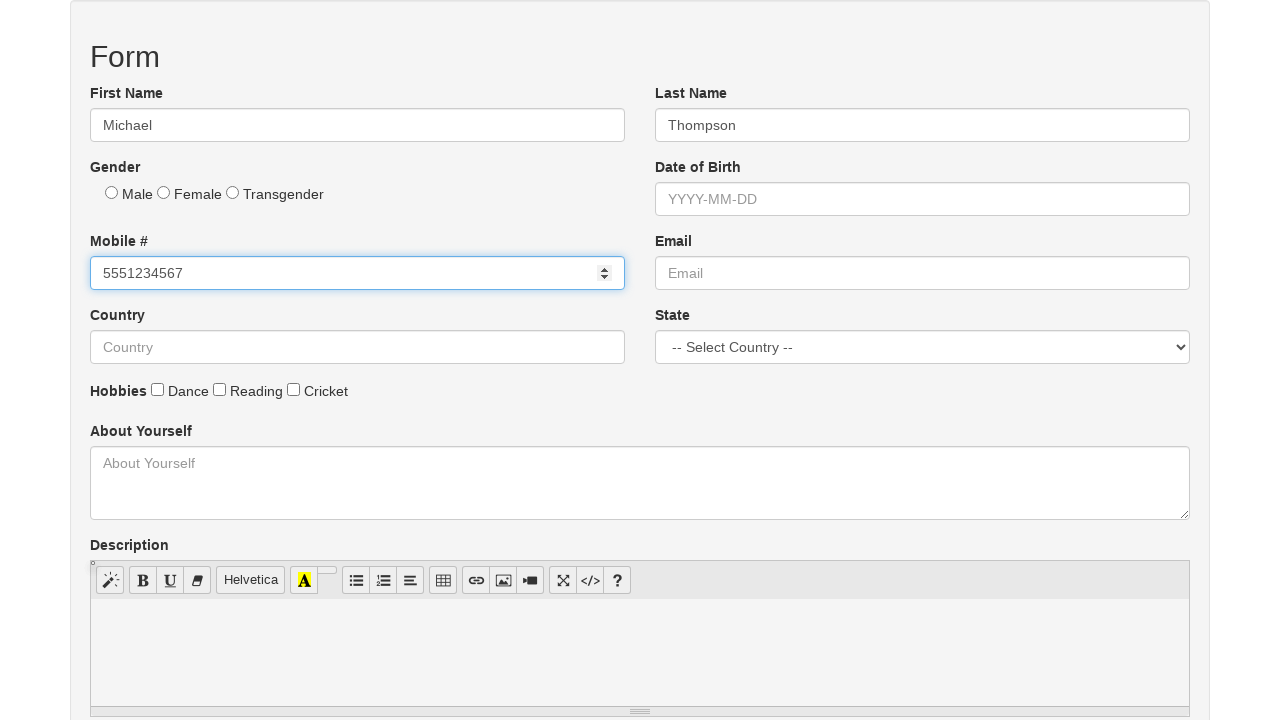